Tests show/hide functionality by hiding an element, verifying it's hidden, then showing it again

Starting URL: https://rahulshettyacademy.com/AutomationPractice/

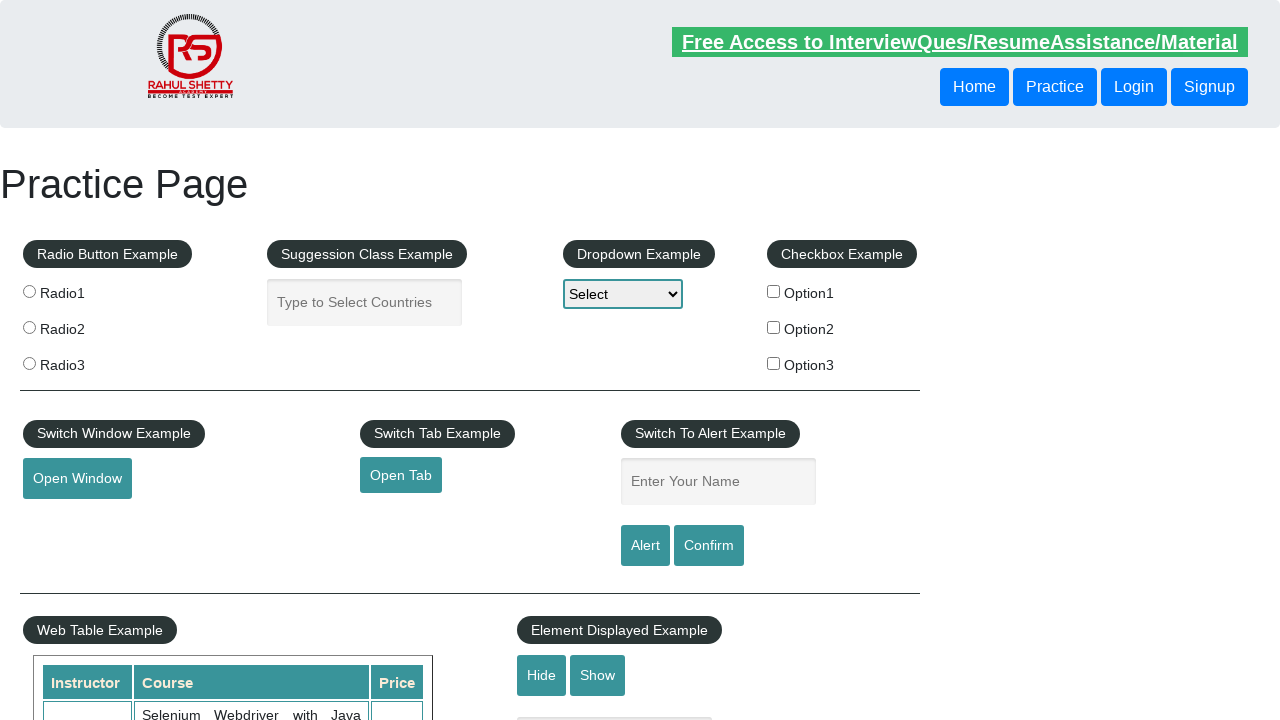

Scrolled hide/show element into view
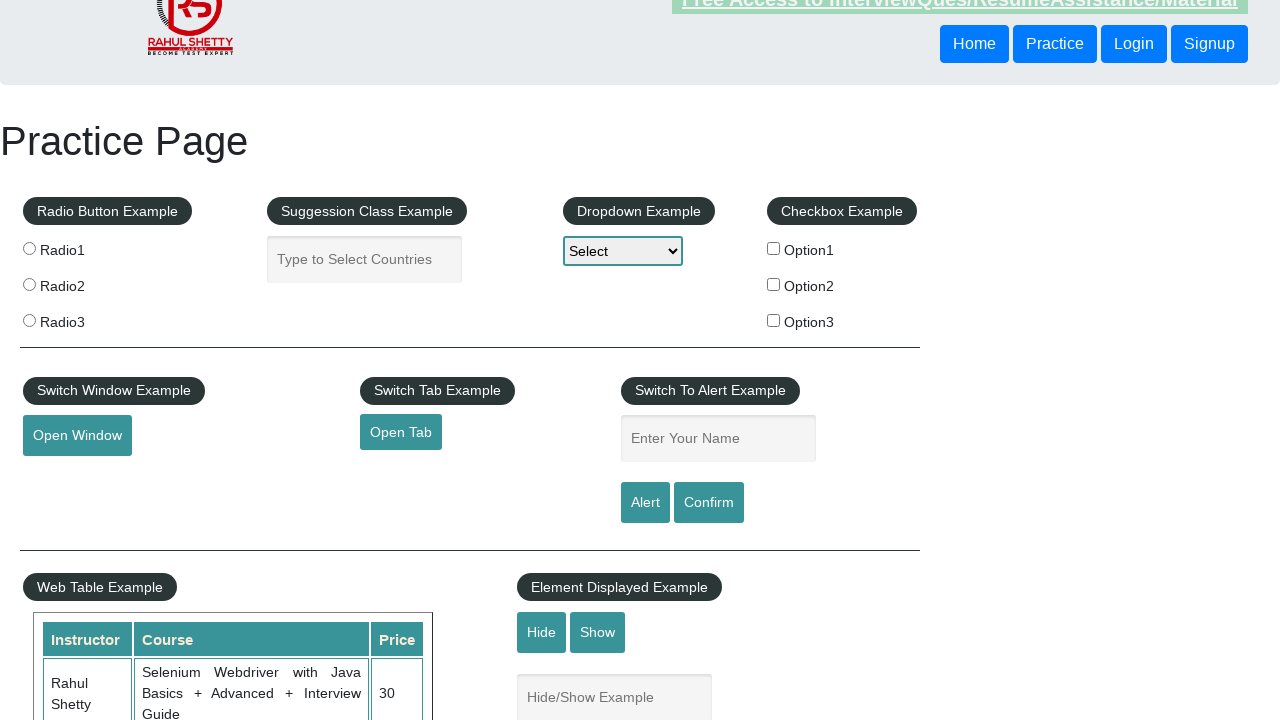

Verified hide/show element is initially visible
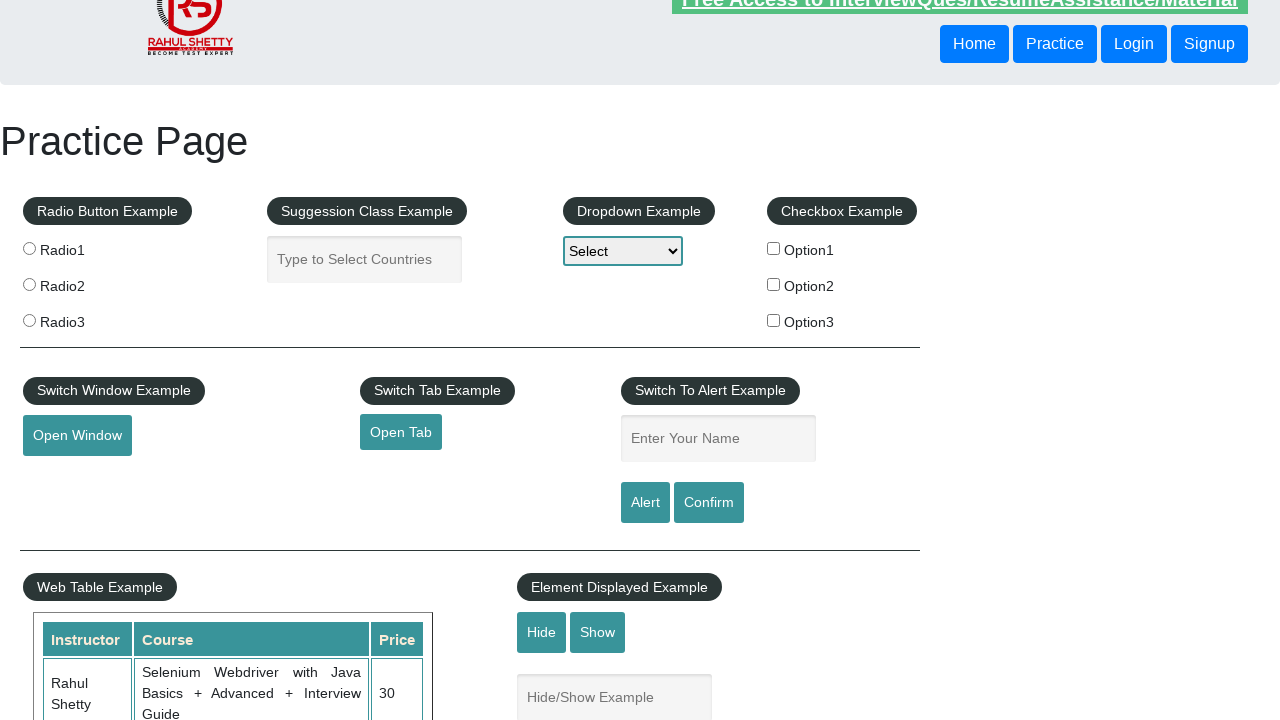

Clicked hide button at (542, 632) on #hide-textbox
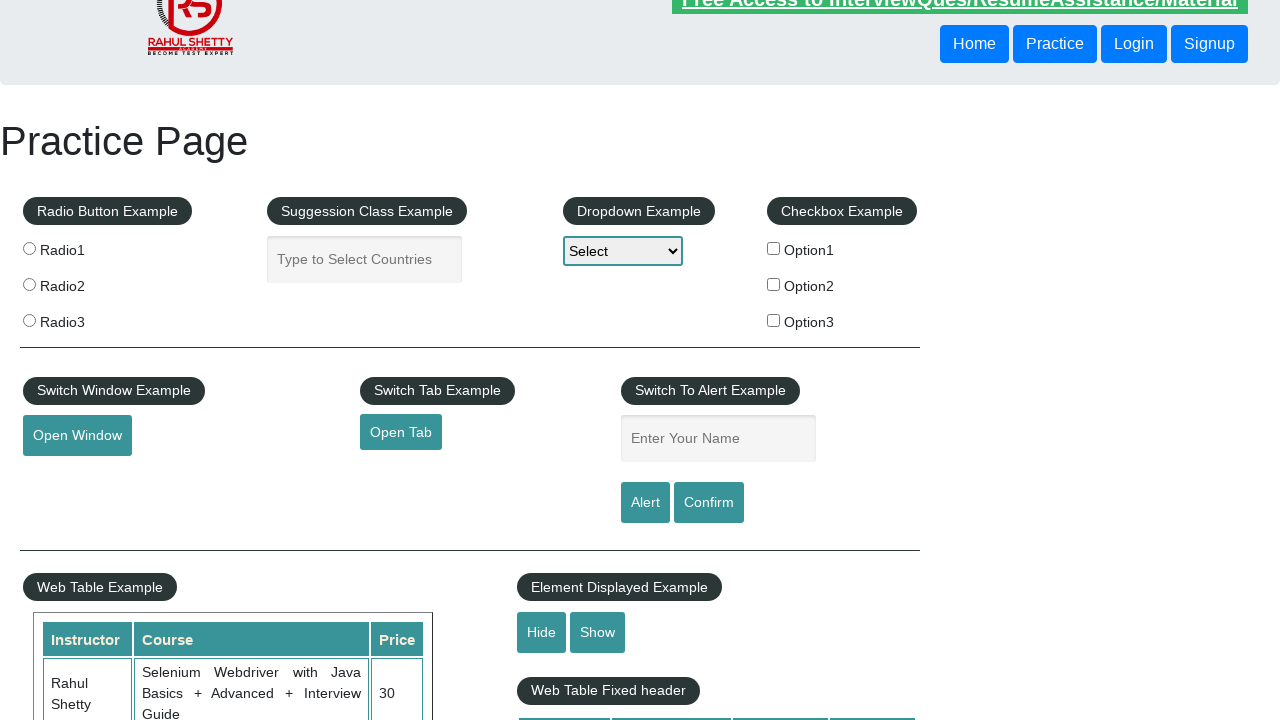

Waited 500ms for hide animation to complete
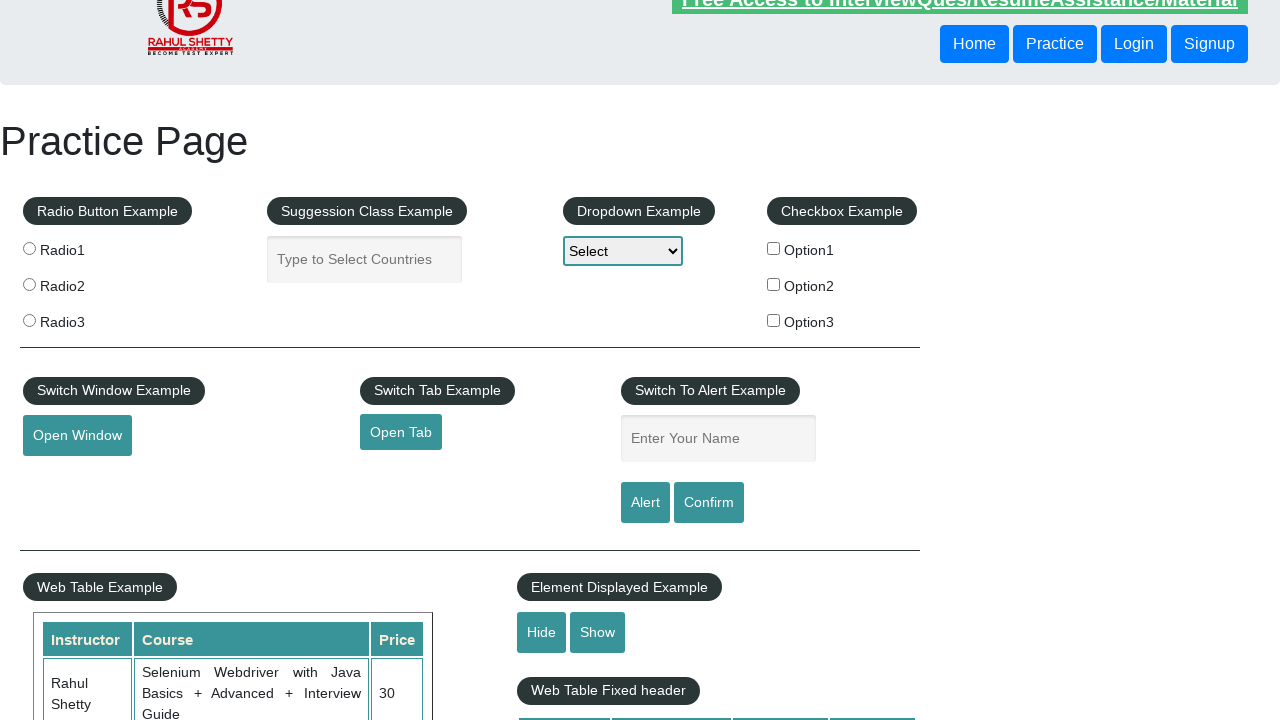

Verified hide/show element is now hidden
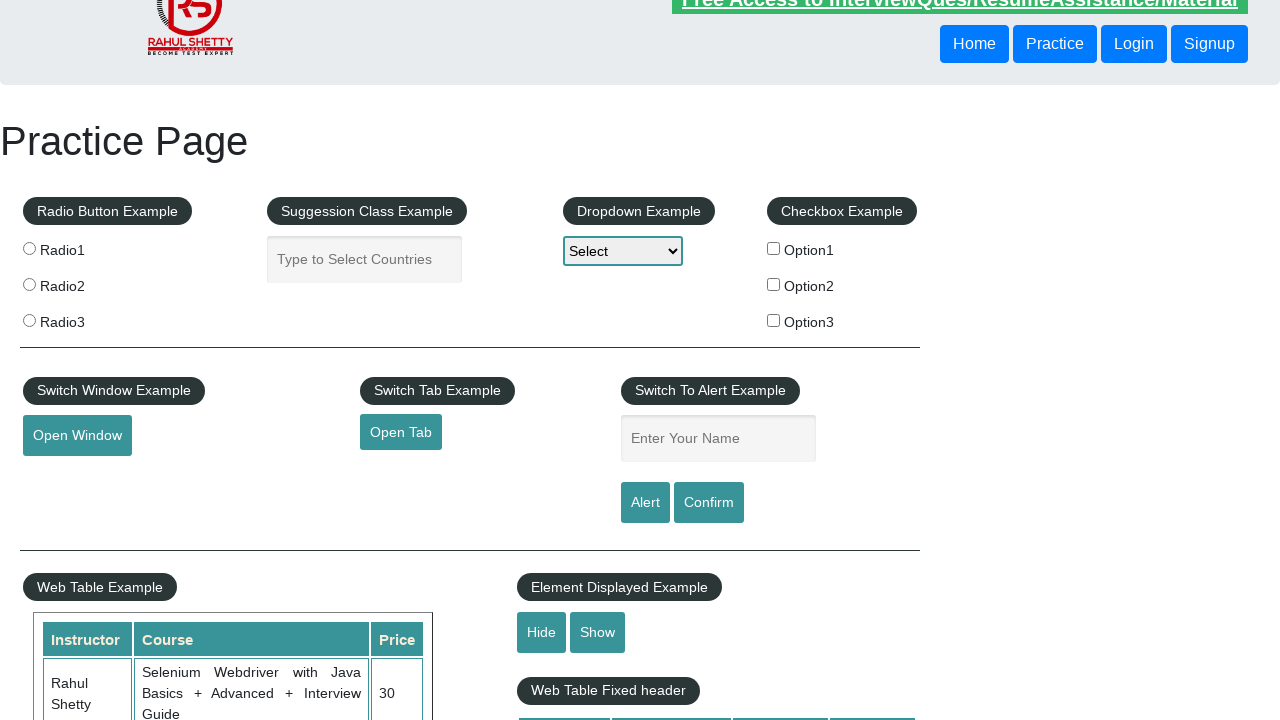

Clicked show button at (598, 632) on #show-textbox
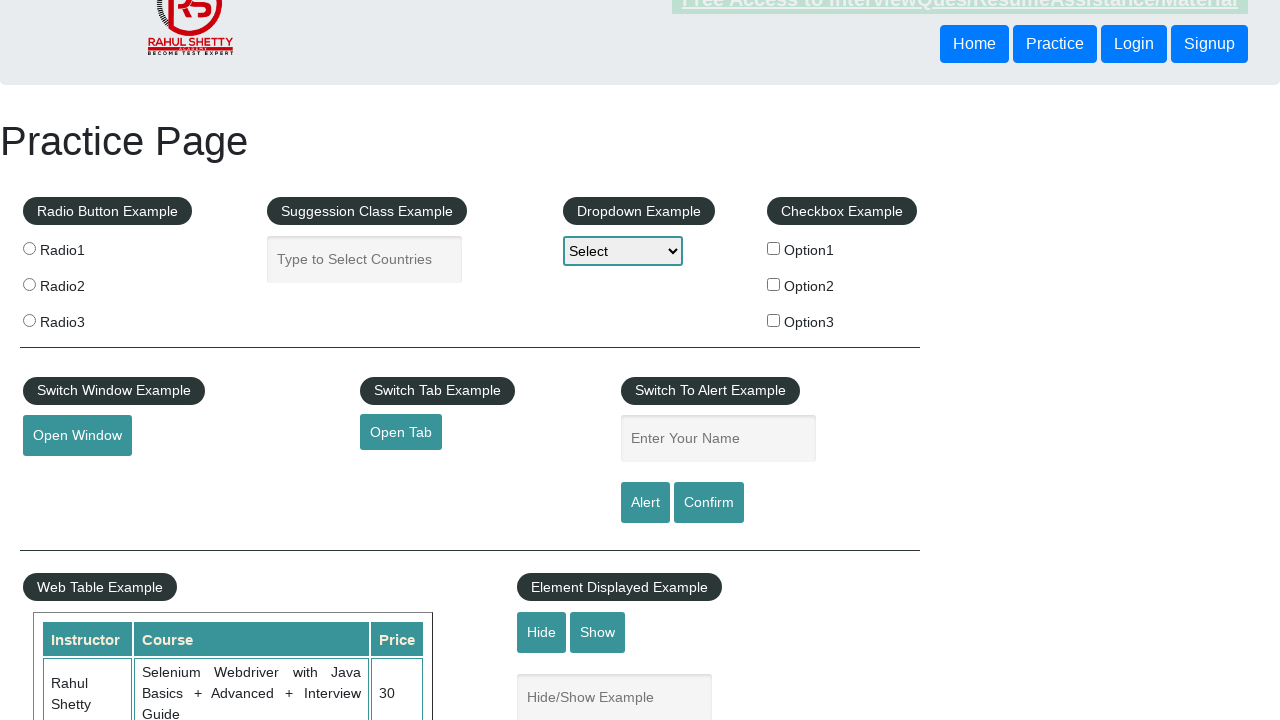

Waited 500ms for show animation to complete
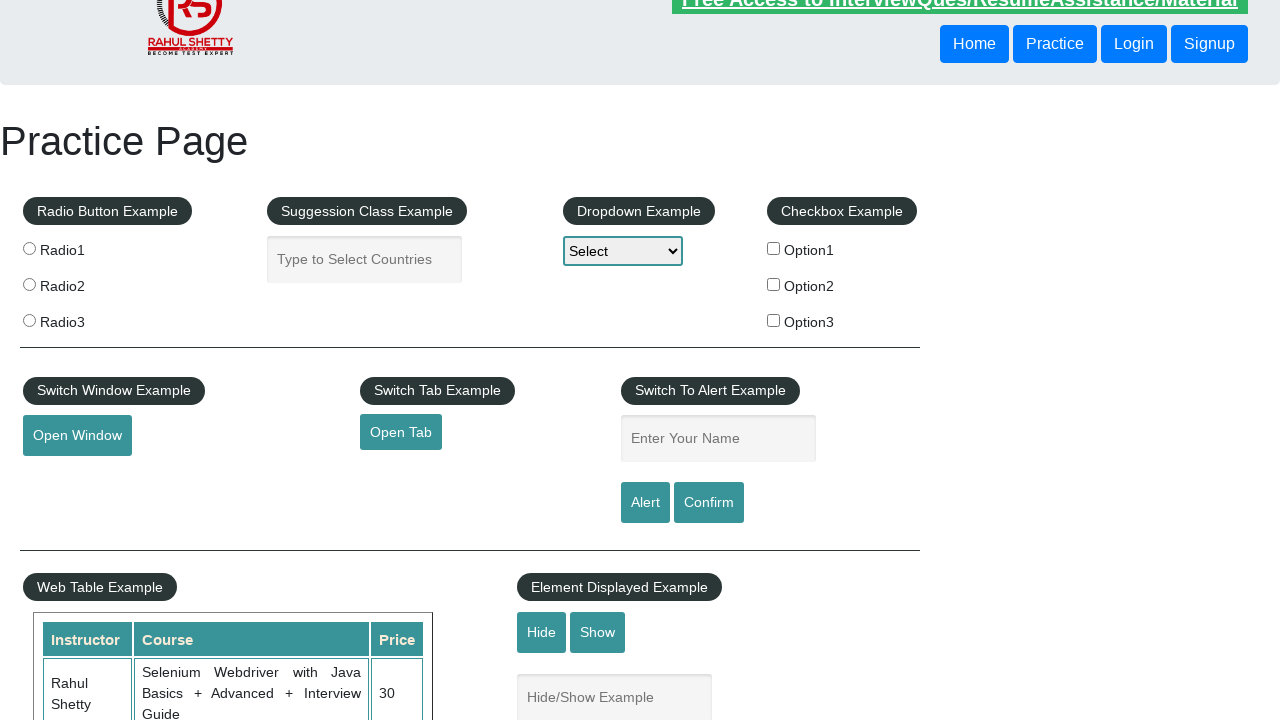

Verified hide/show element is visible again
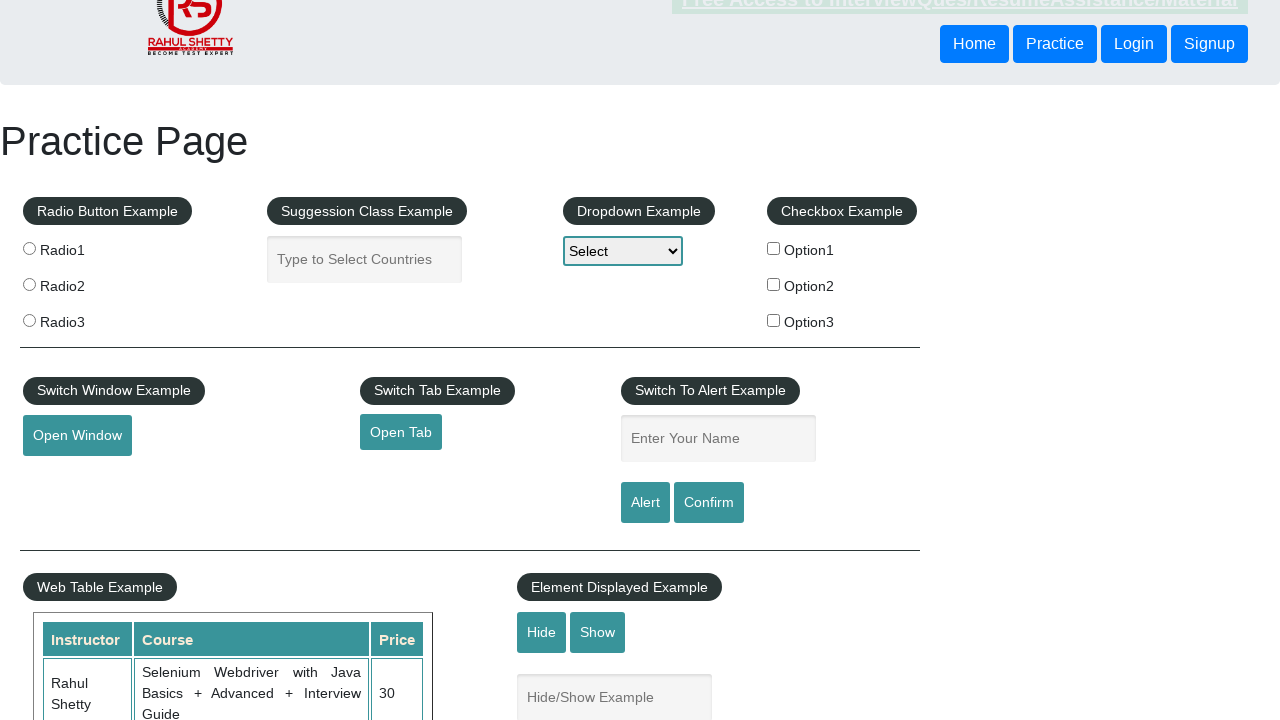

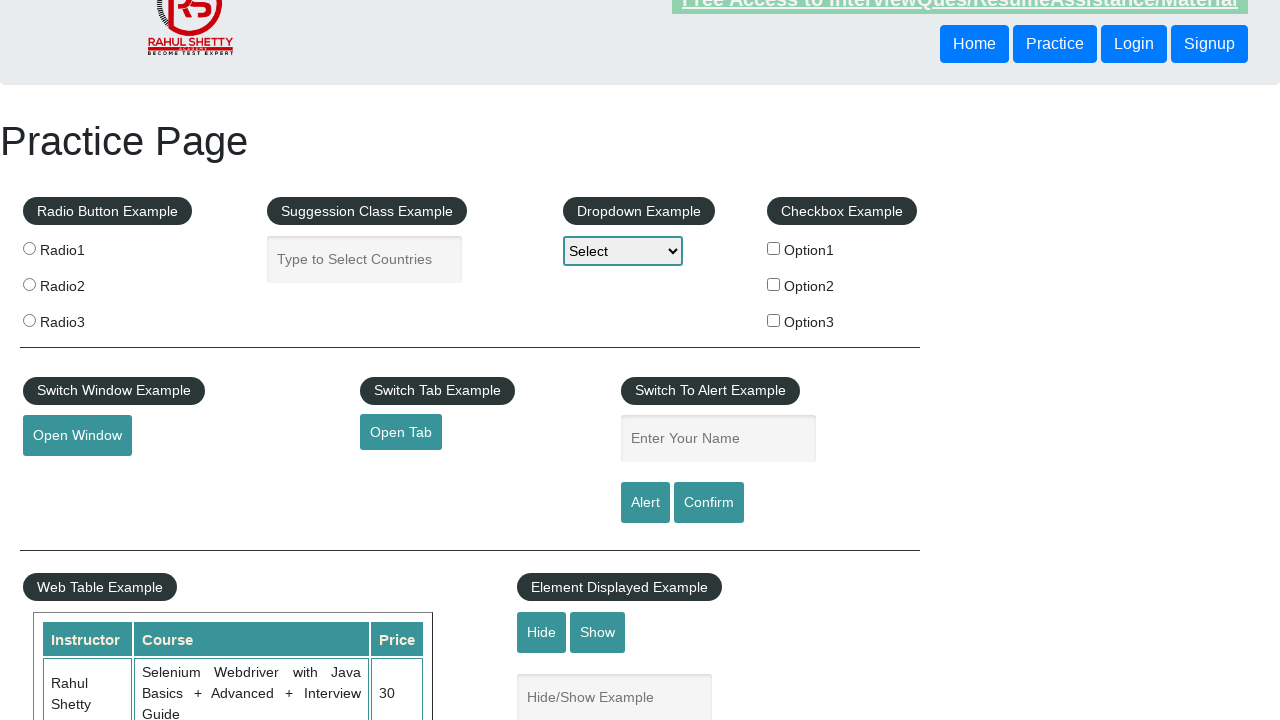